Tests text input functionality on a QA practice site by navigating to the text input page, filling a field, and submitting with Enter key

Starting URL: https://www.qa-practice.com/

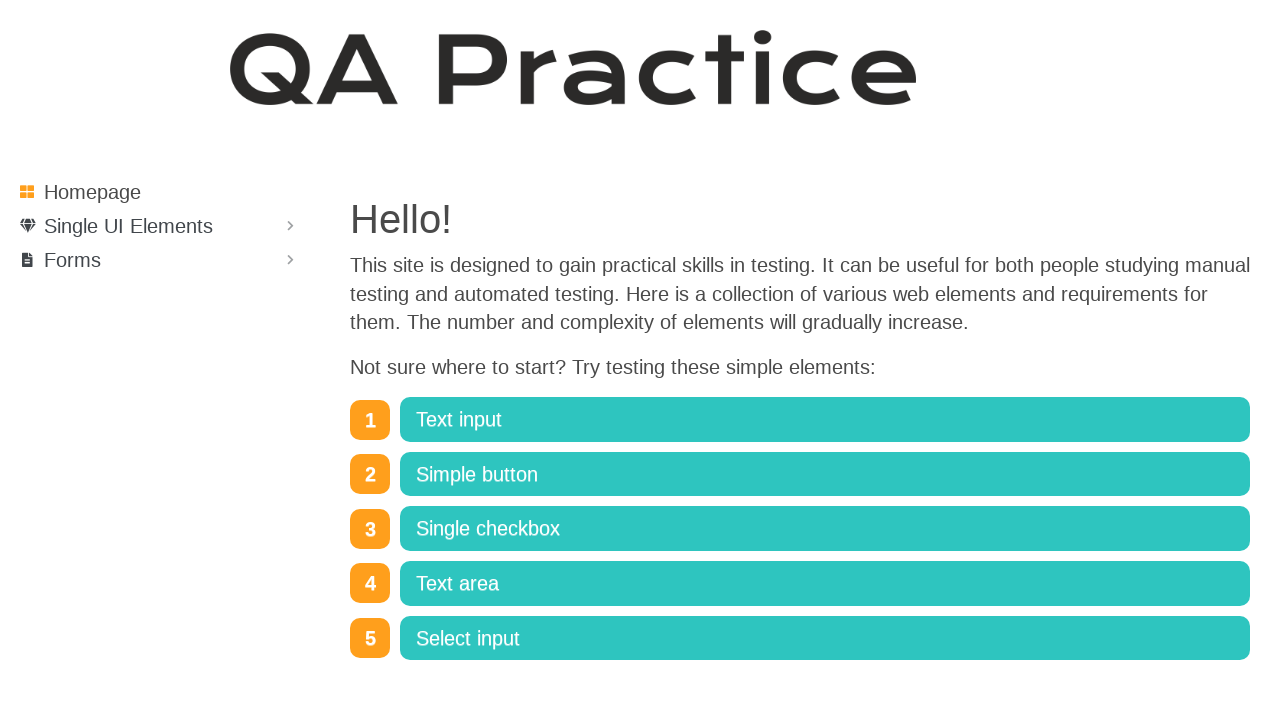

Clicked on 'Text input' link to navigate to text input page at (825, 420) on internal:role=link[name="Text input"i]
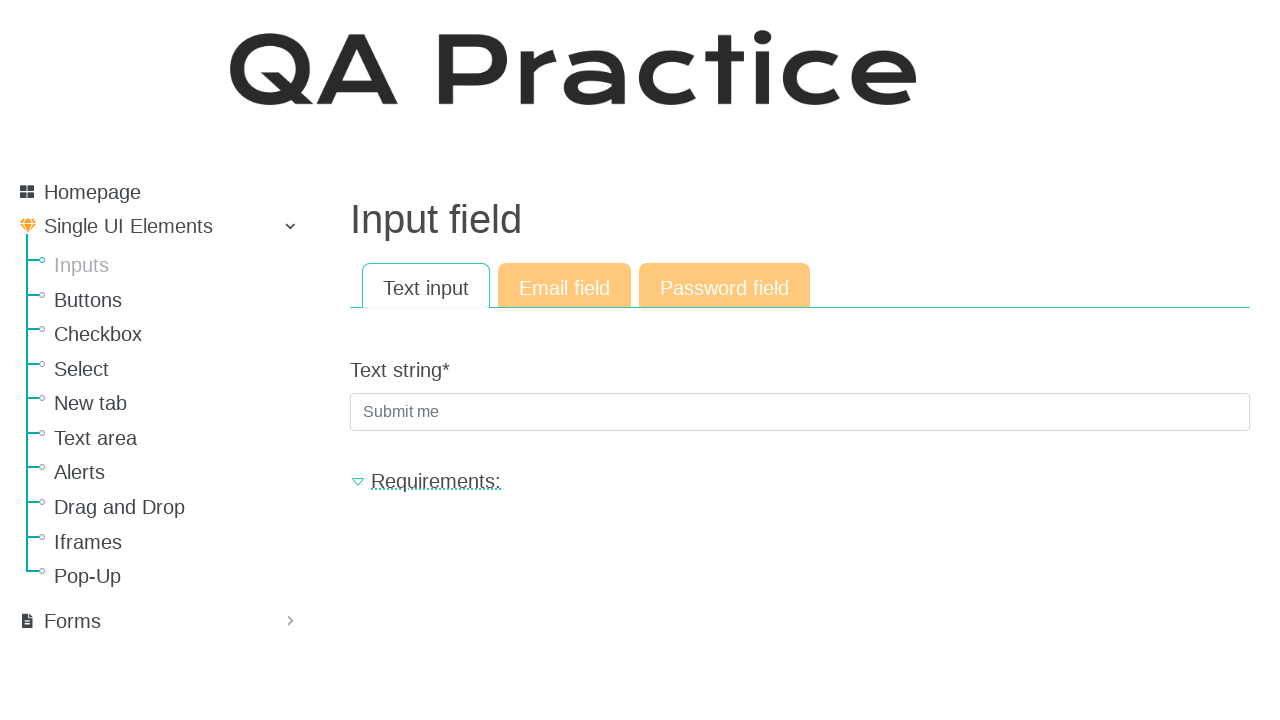

Filled text input field with 'sample_text_123' on #id_text_string
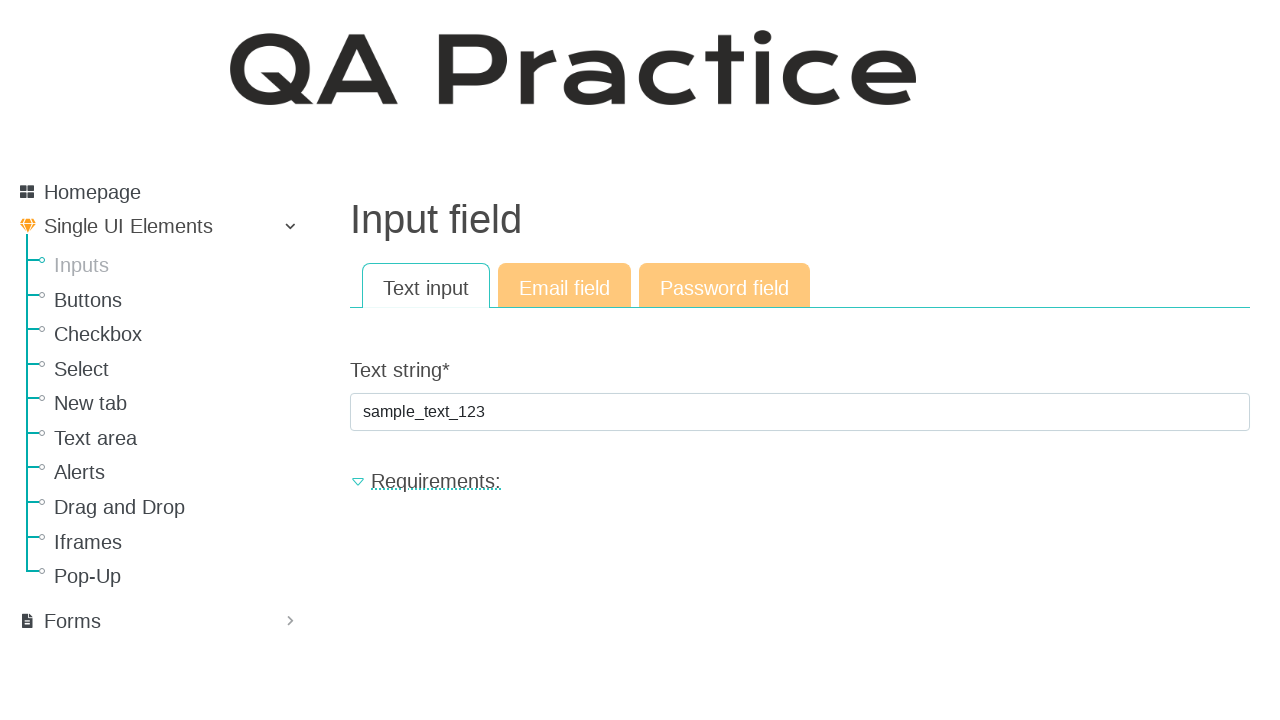

Pressed Enter key to submit the text input on #id_text_string
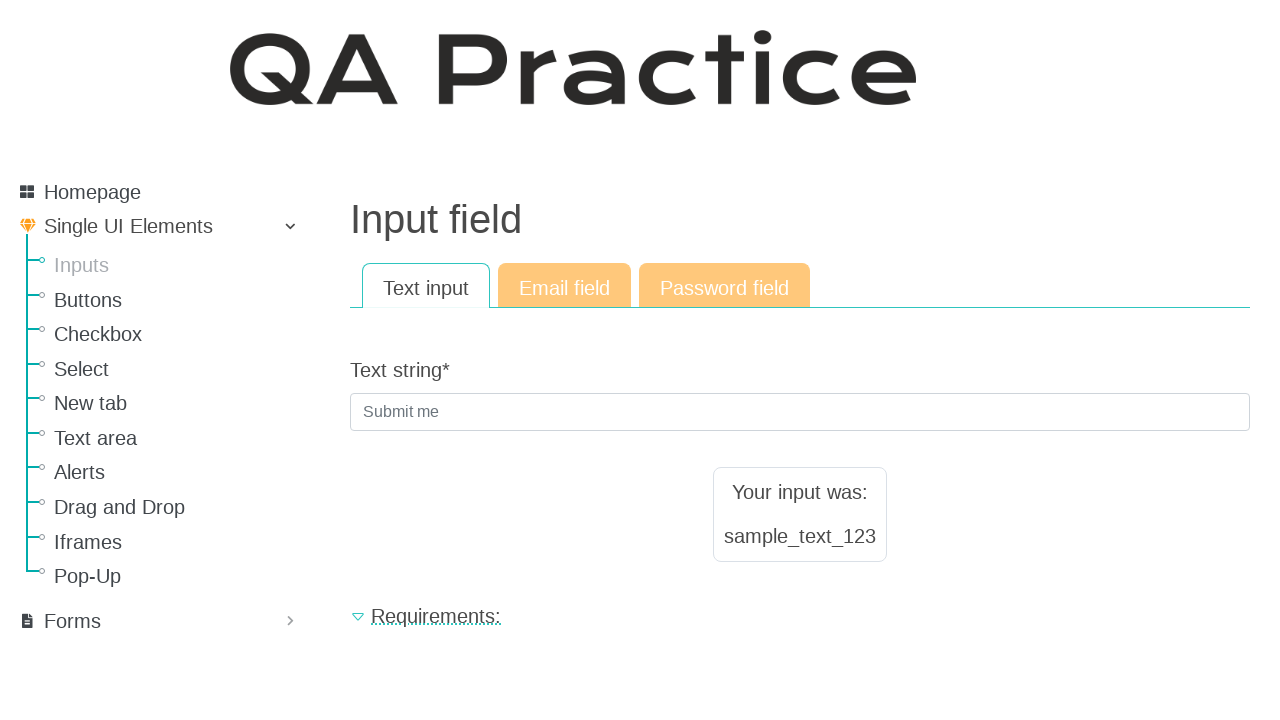

Waited for page to reach network idle state after submission
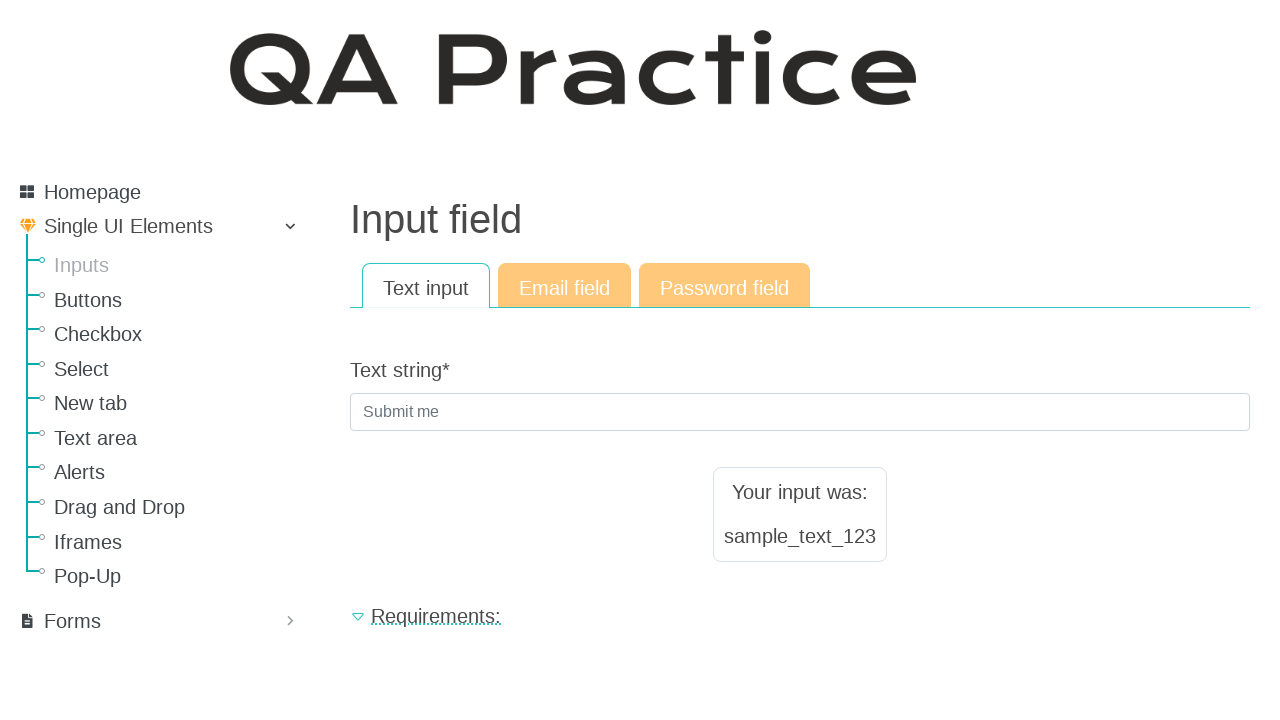

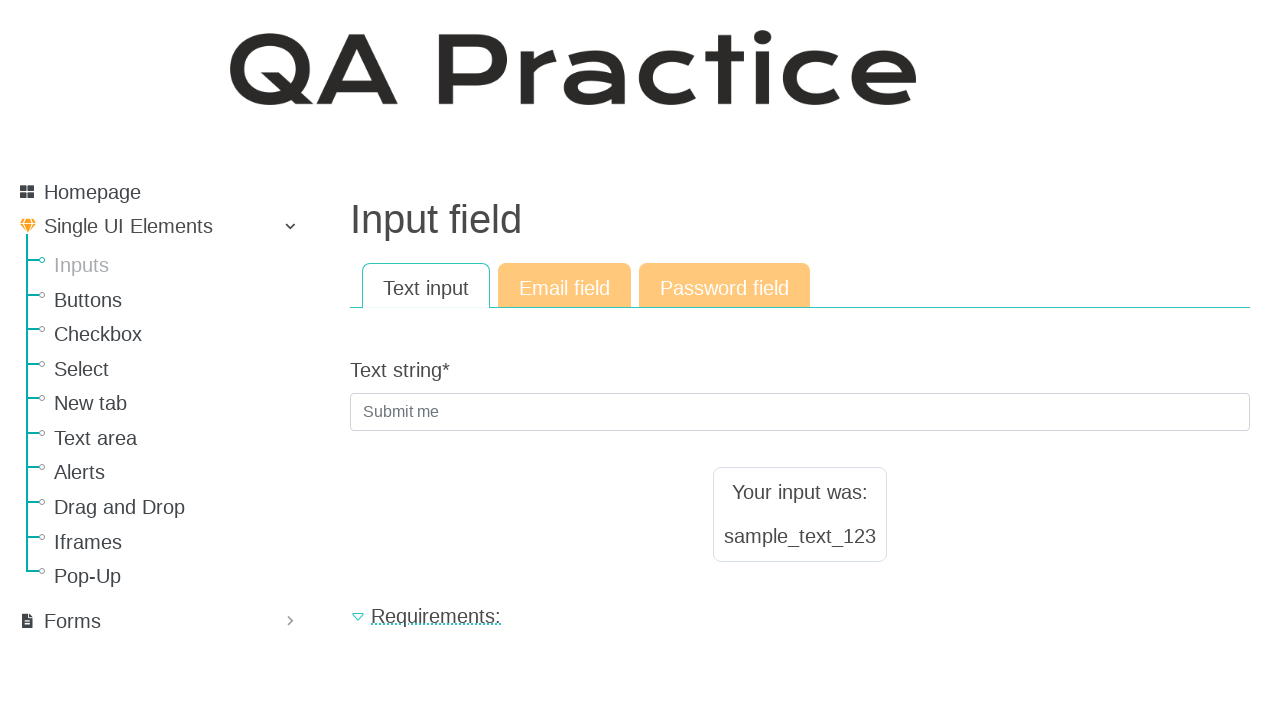